Tests form submission by clicking the submit button and verifying the confirmation message appears.

Starting URL: https://www.selenium.dev/selenium/web/web-form.html

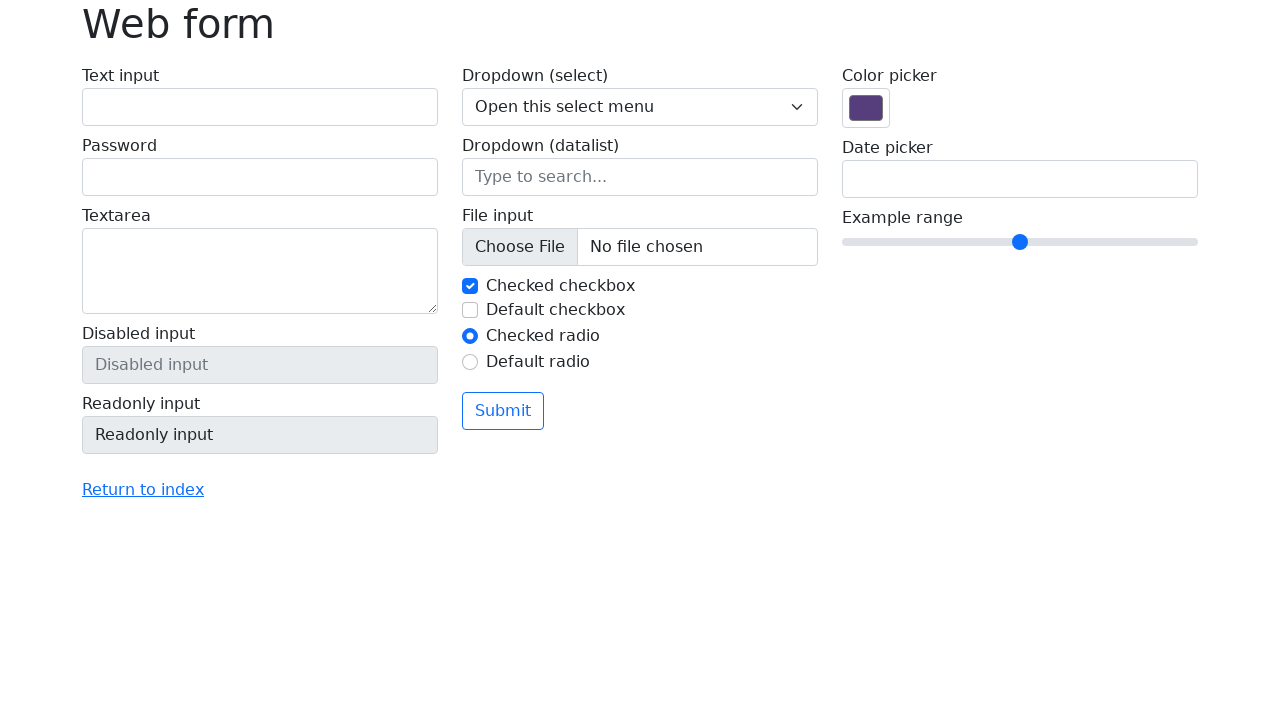

Clicked submit button on web form at (503, 411) on button
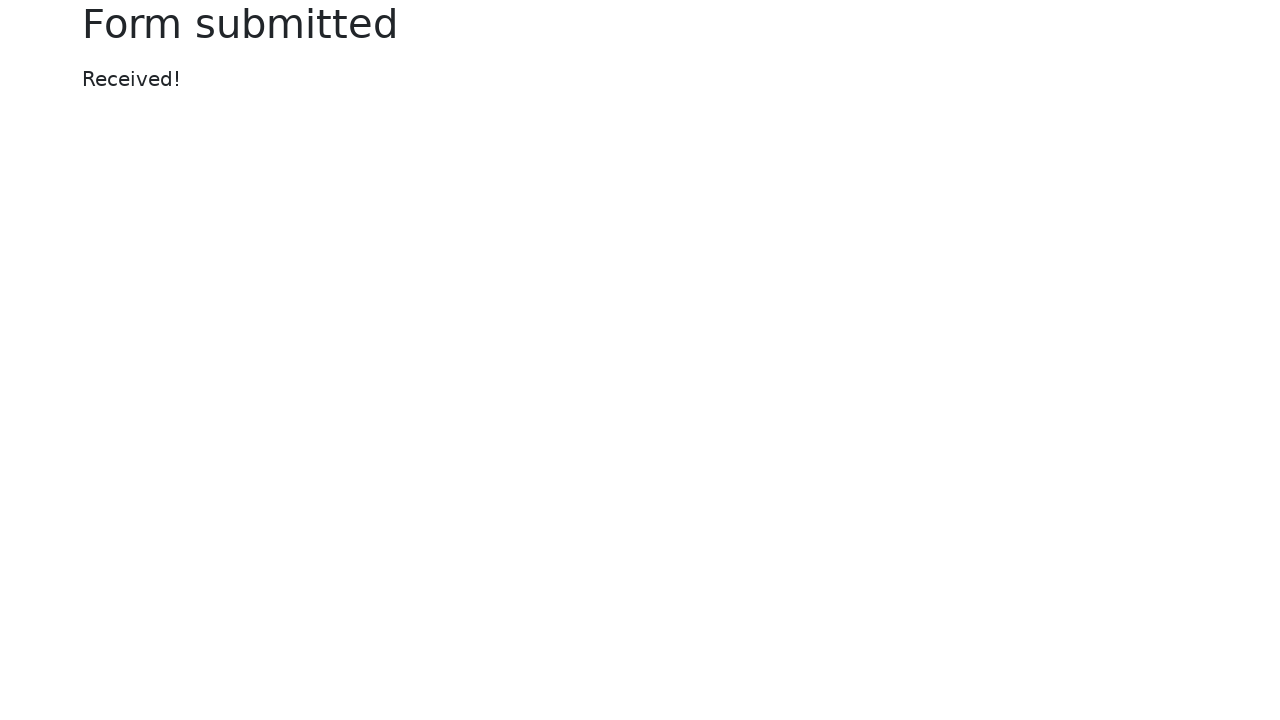

Confirmation message appeared after form submission
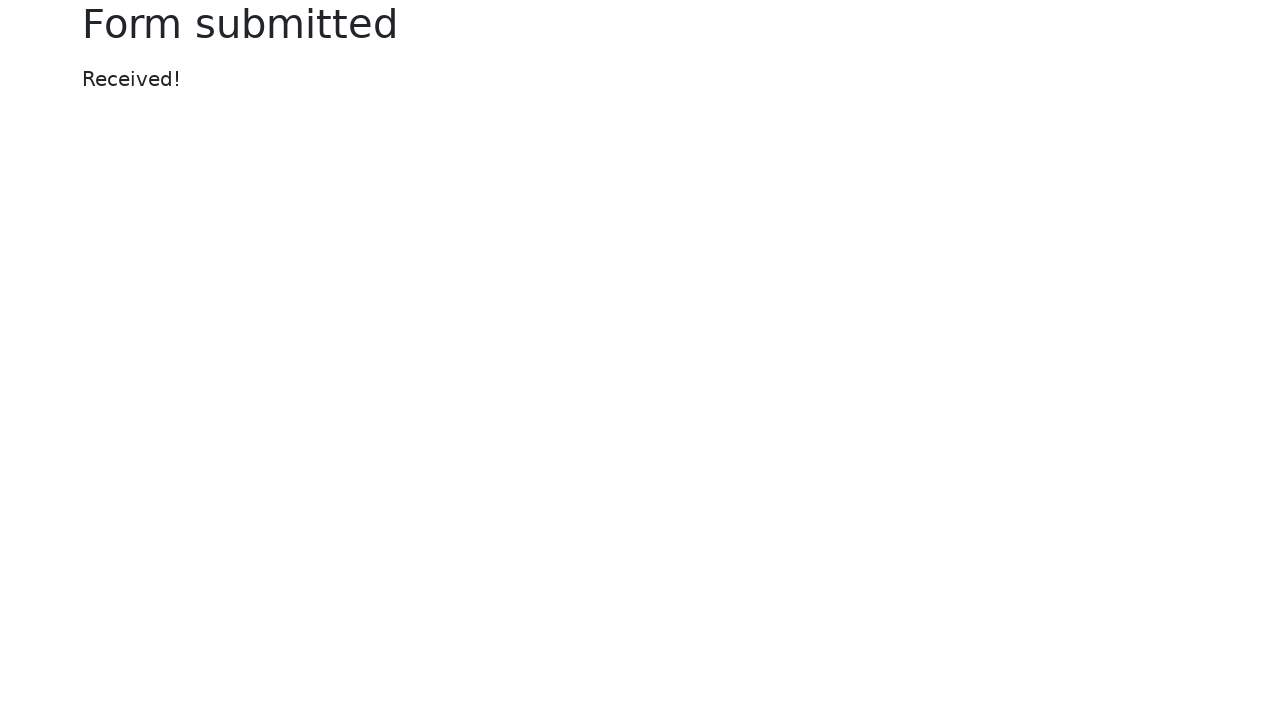

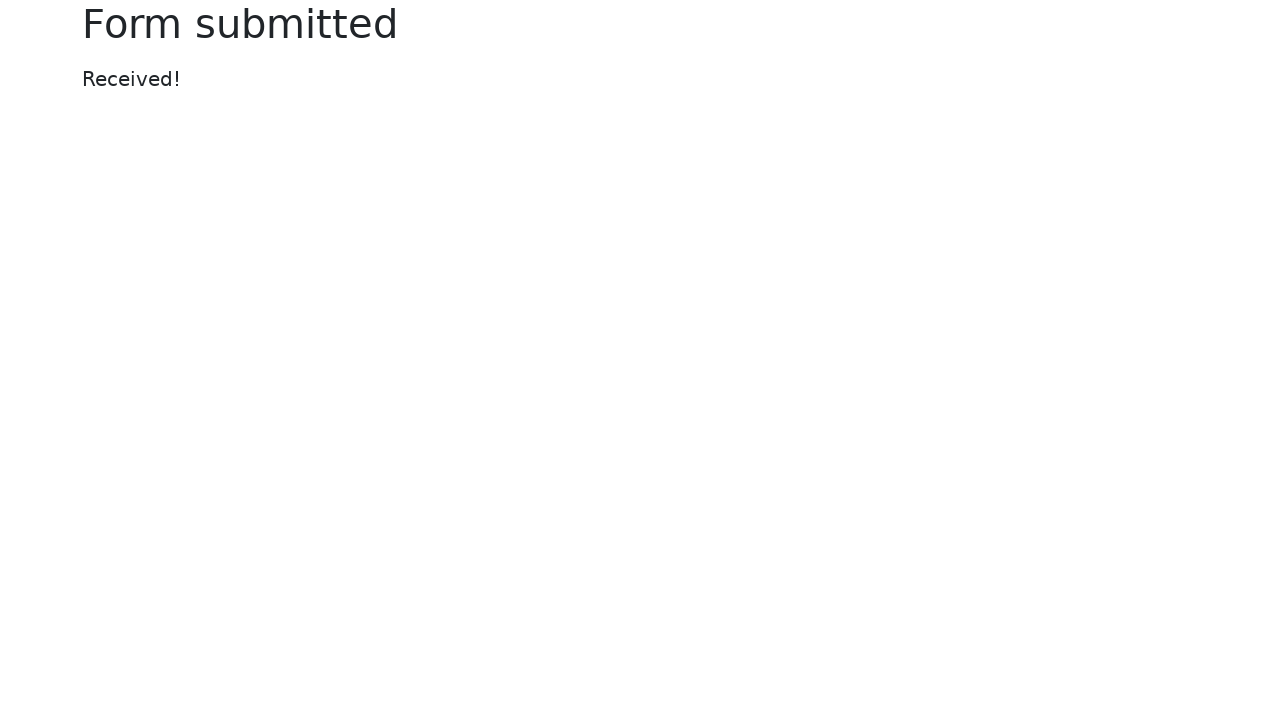